Navigates to the automation practice page and verifies that the courses table with prices is displayed

Starting URL: https://rahulshettyacademy.com/AutomationPractice

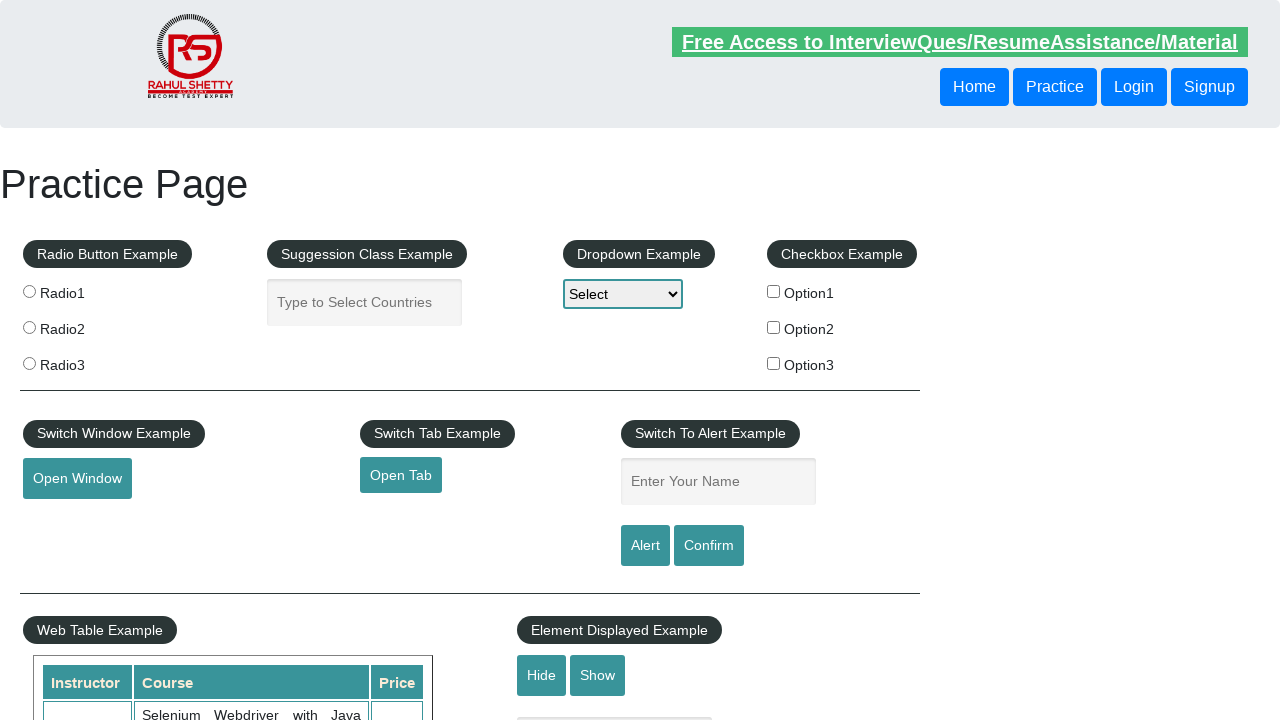

Navigated to automation practice page
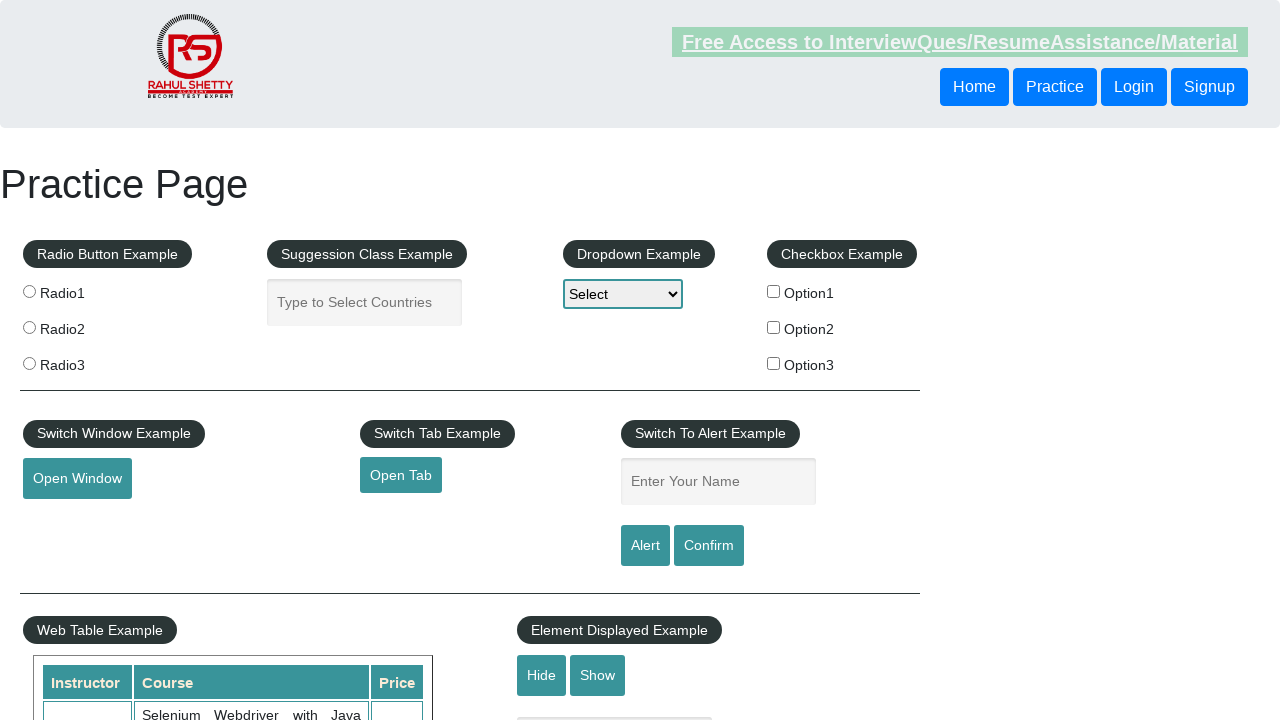

Courses table with price column loaded
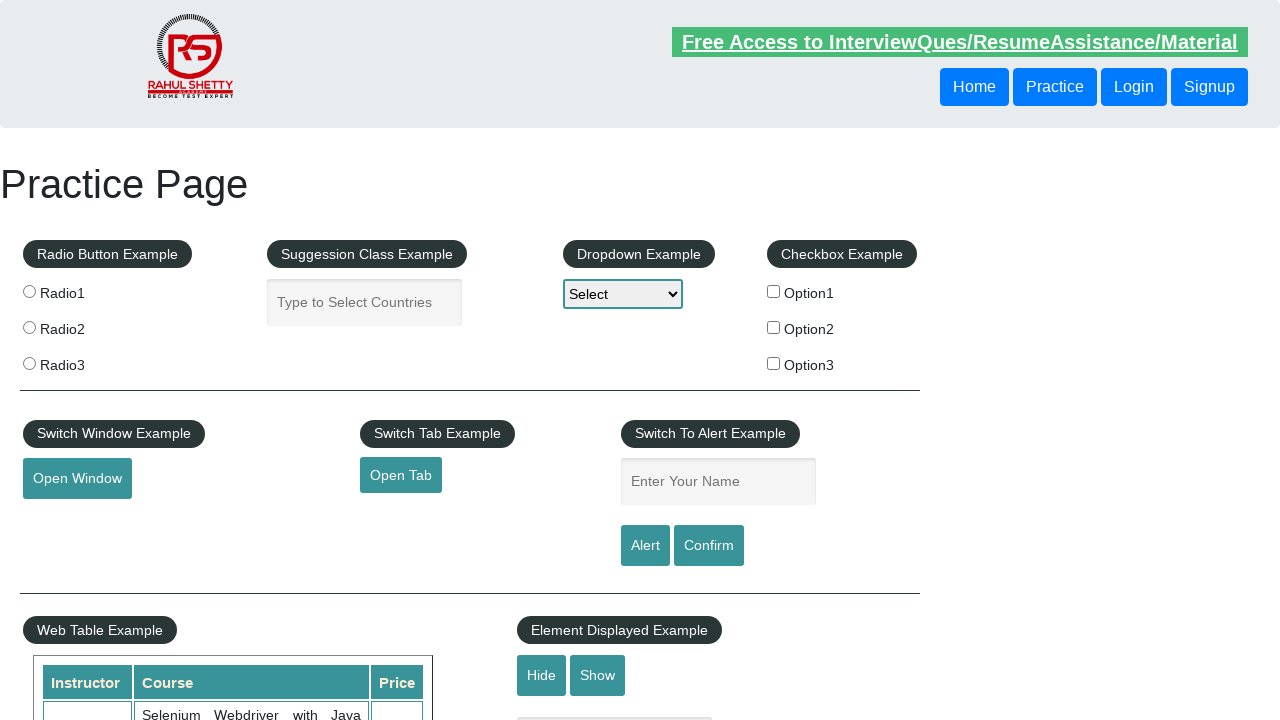

Price elements in courses table verified to be present
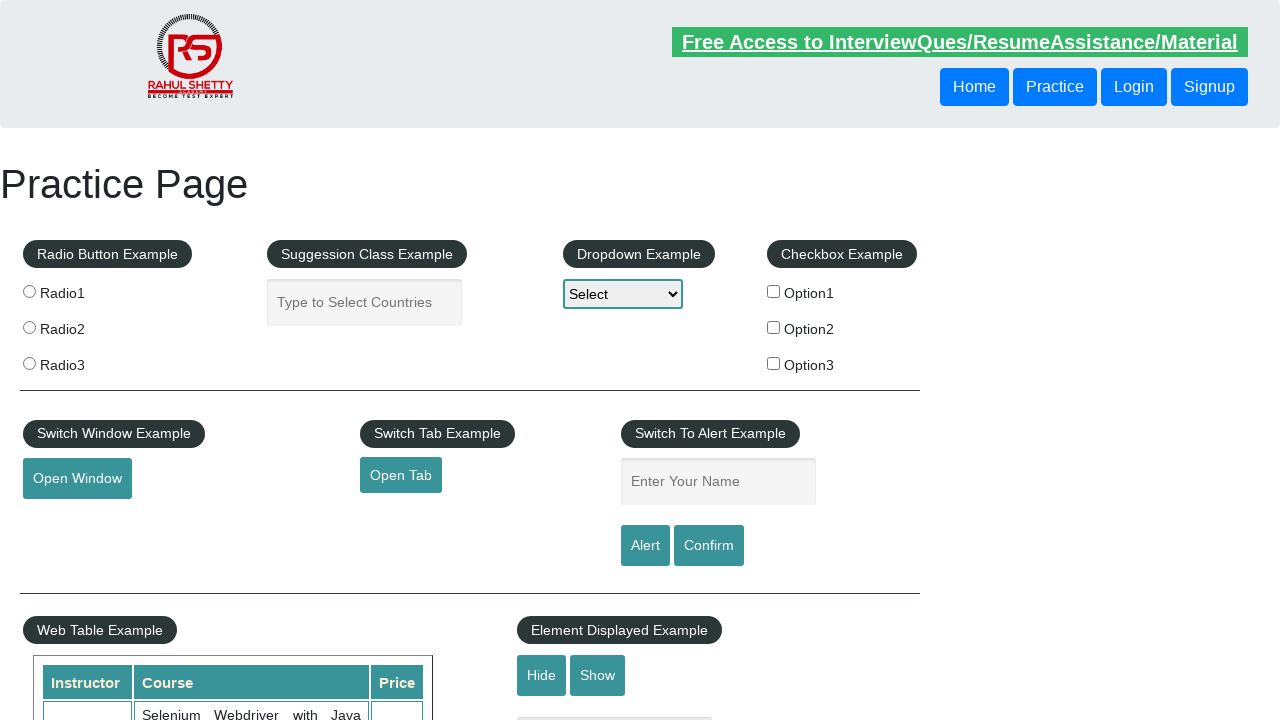

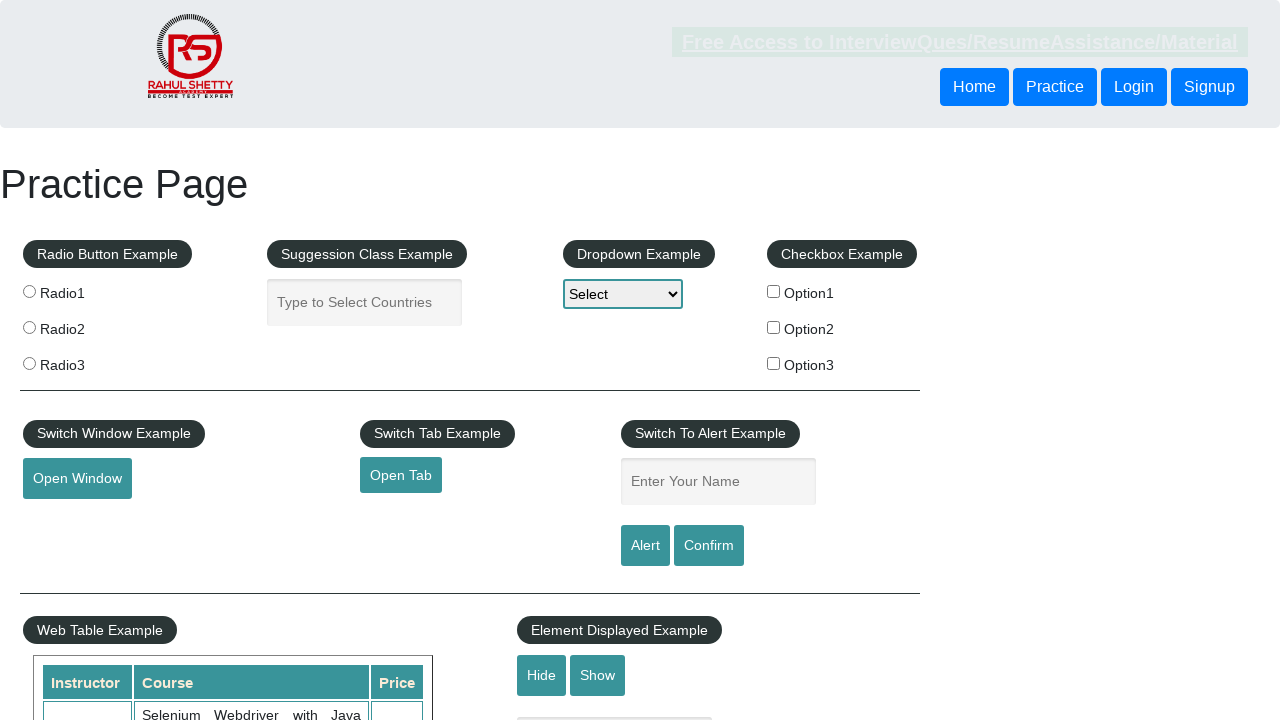